Tests JavaScript confirm alert handling by clicking a button to trigger the alert and accepting it

Starting URL: https://v1.training-support.net/selenium/javascript-alerts

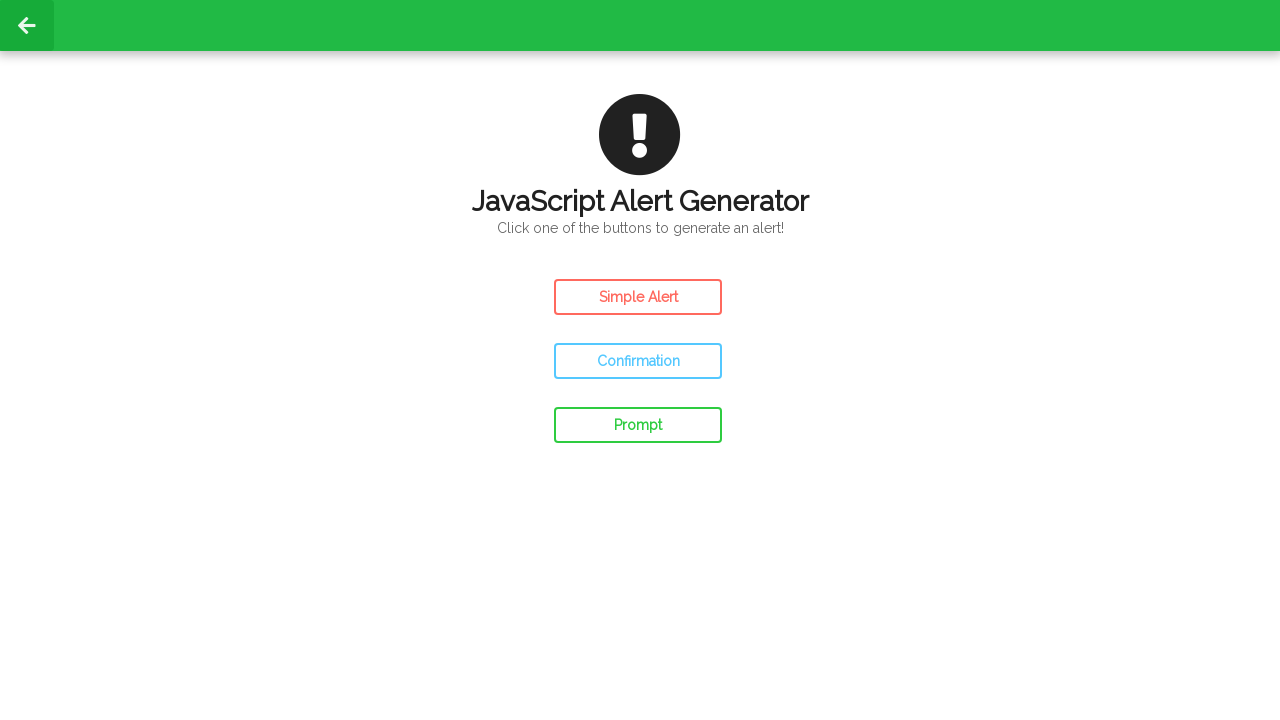

Clicked confirm button to trigger JavaScript confirm alert at (638, 361) on #confirm
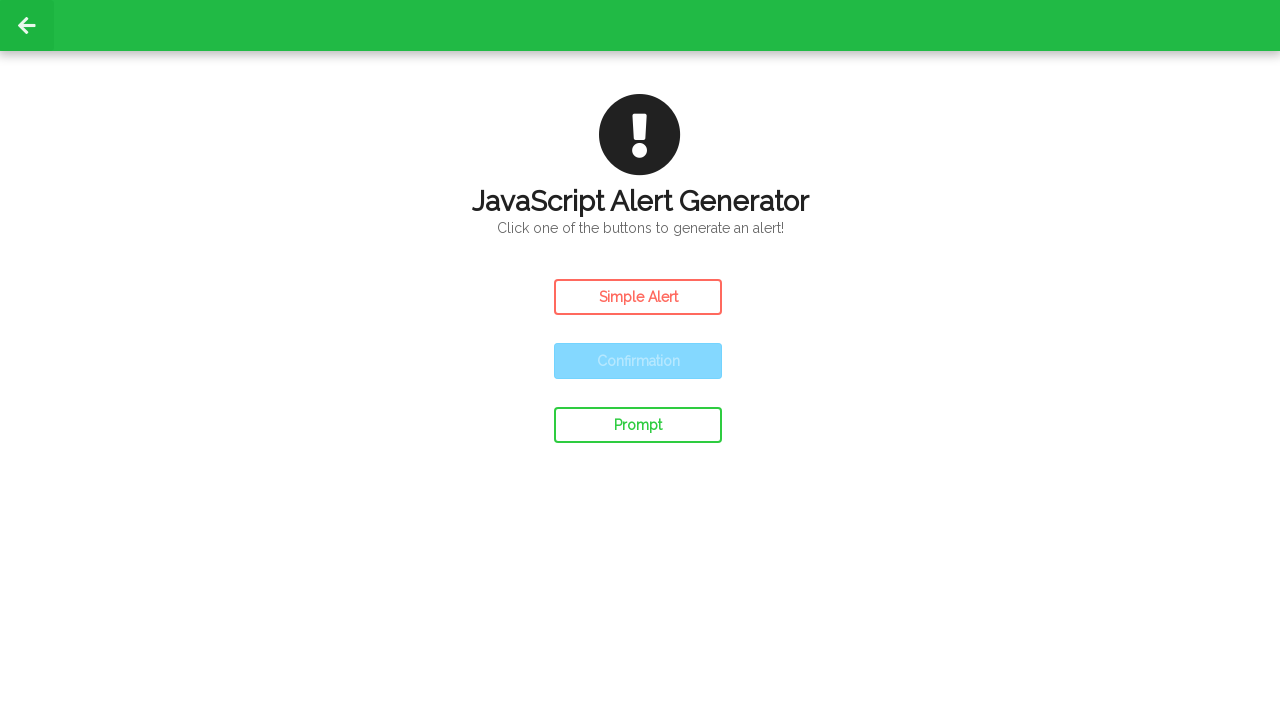

Set up dialog handler to accept alerts
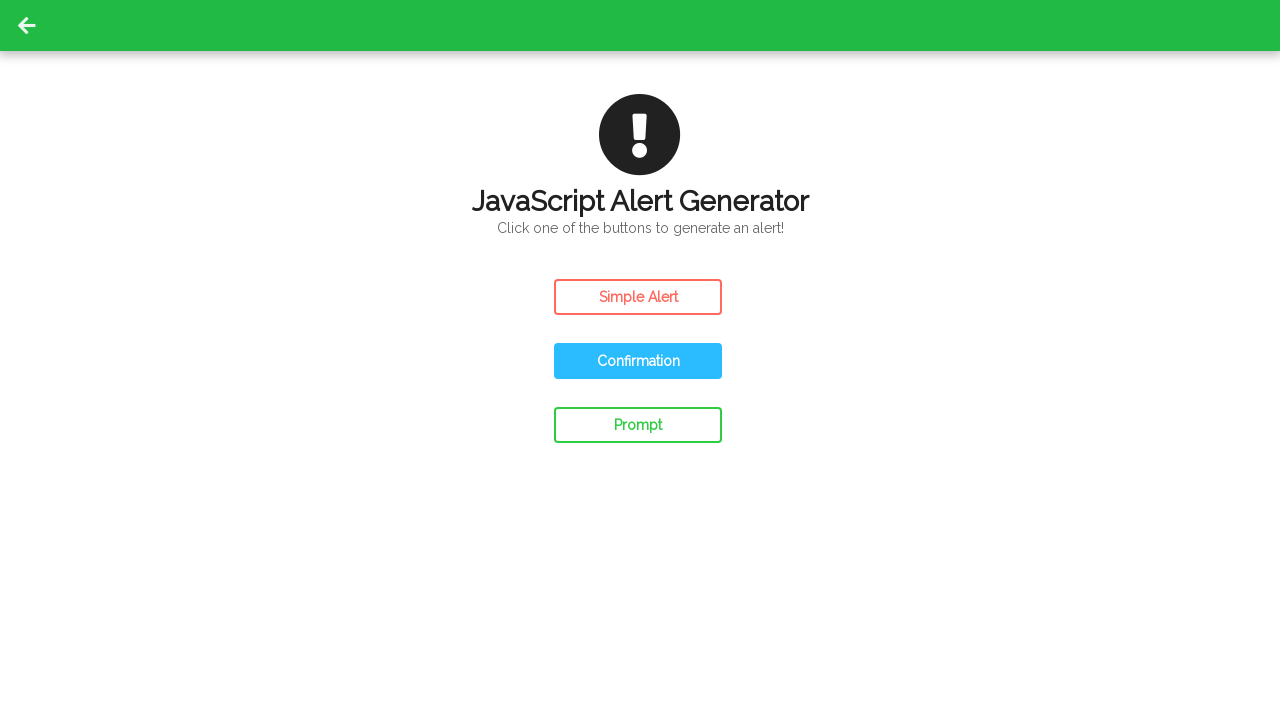

Configured dialog handler to accept and log alert message
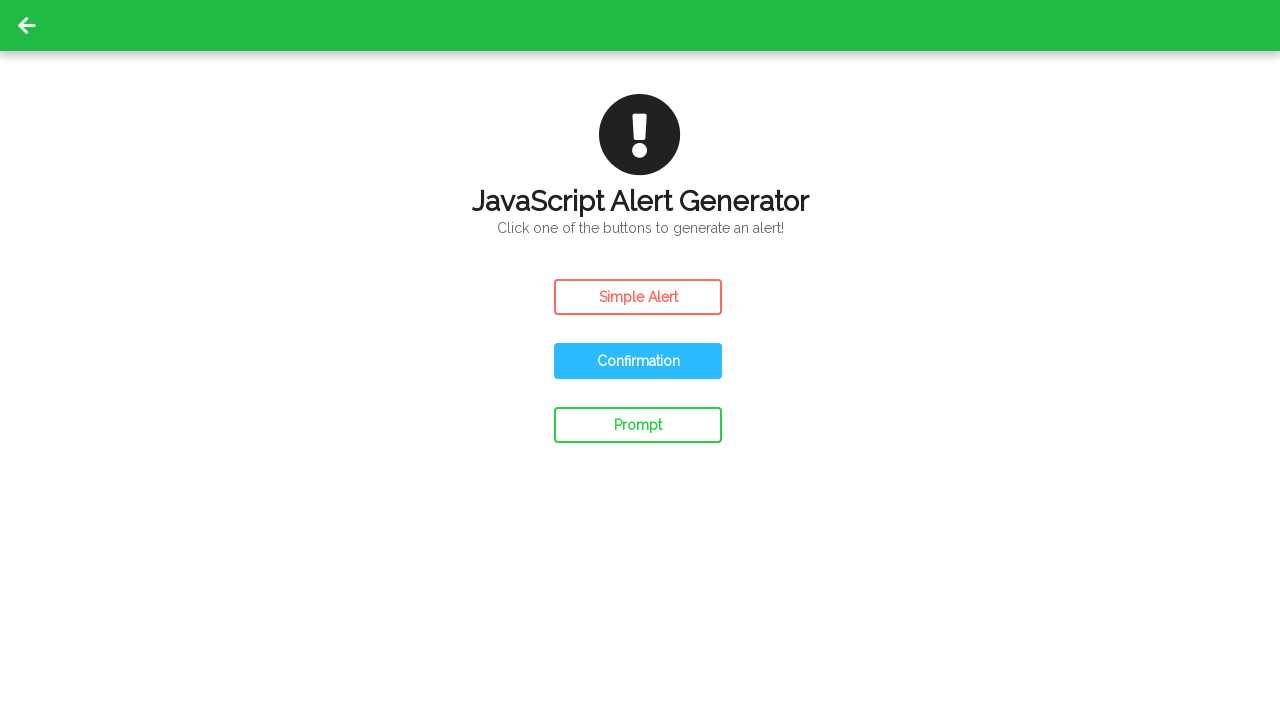

Clicked confirm button to trigger JavaScript confirm alert at (638, 361) on #confirm
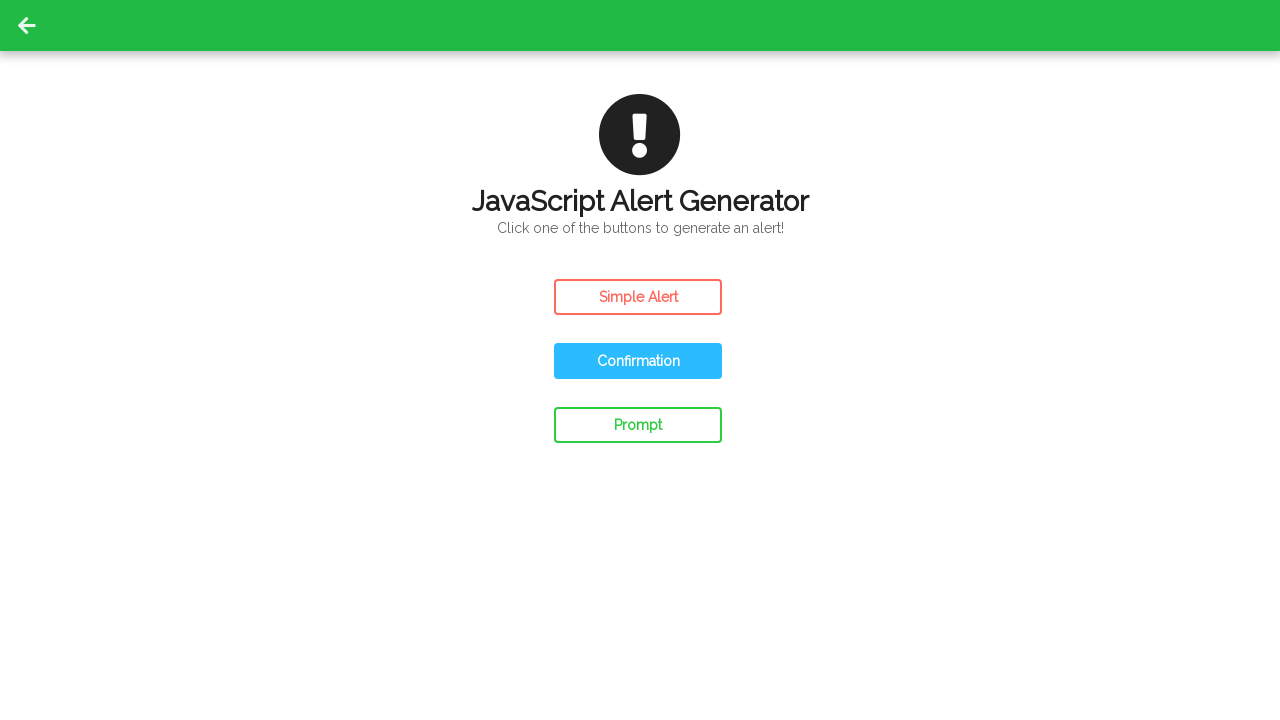

Waited for dialog handling to complete
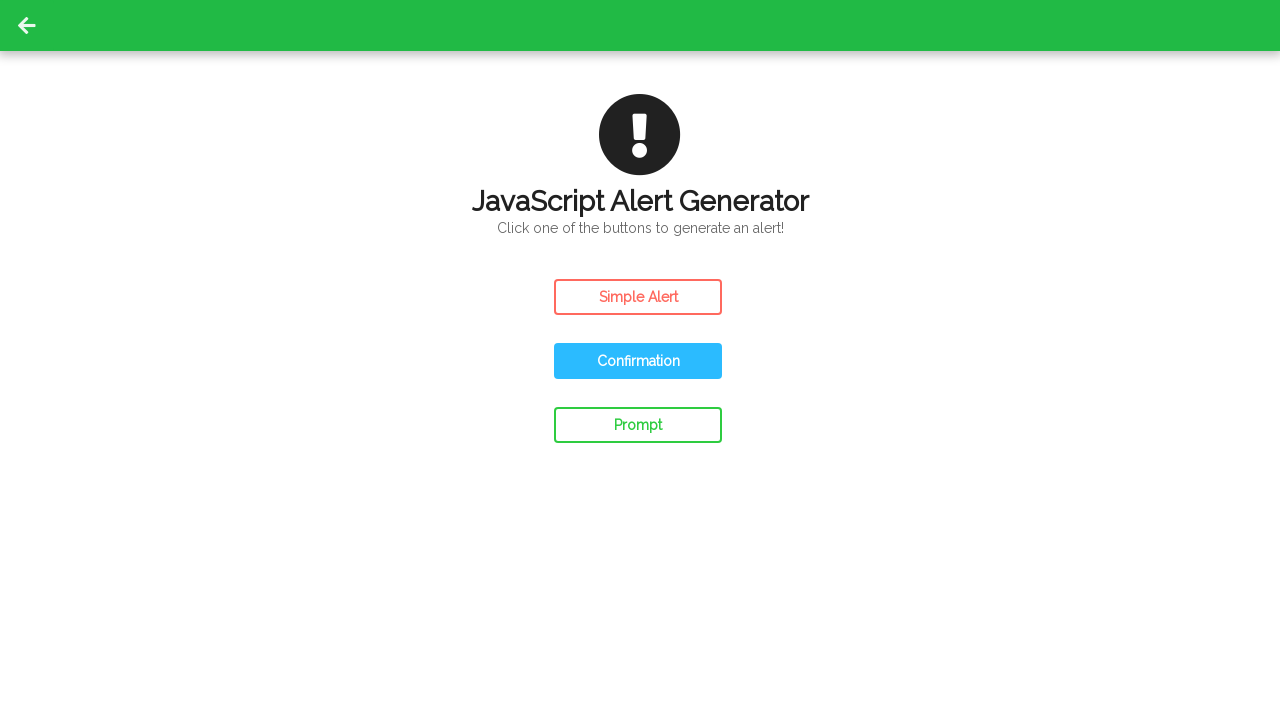

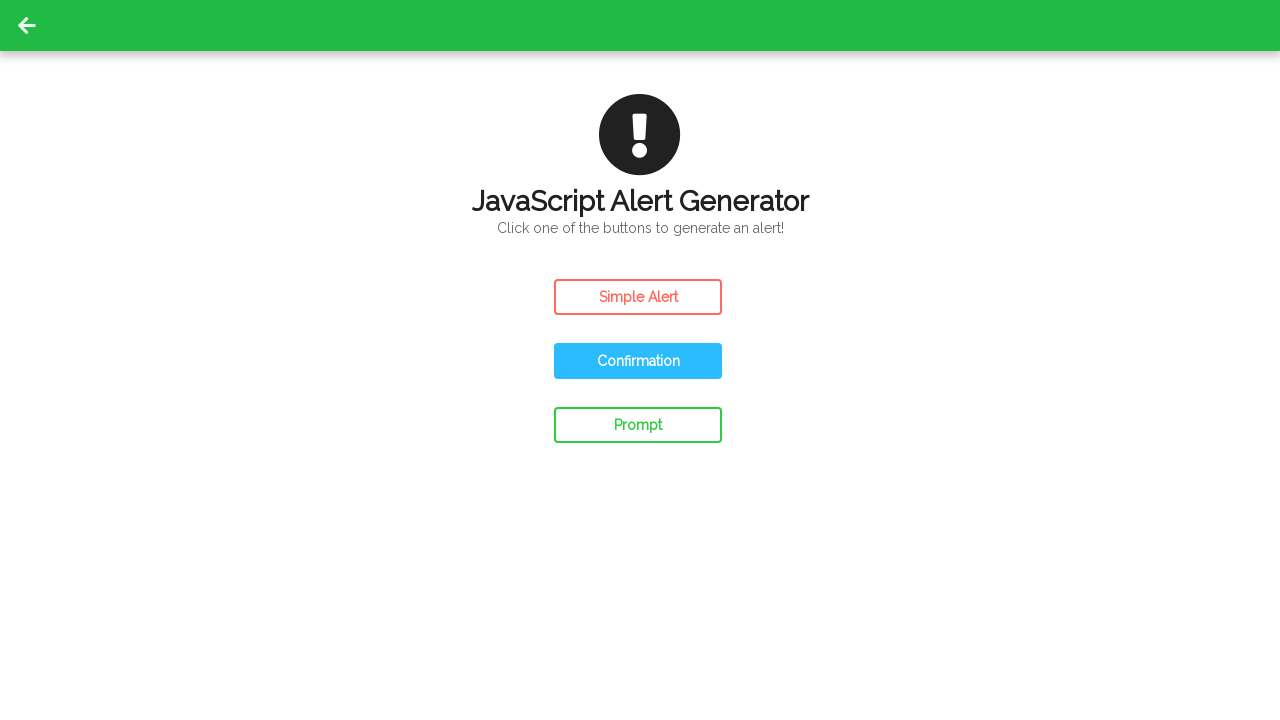